Tests tooltip functionality by hovering over an age input field within an iframe and verifying the tooltip text appears

Starting URL: https://jqueryui.com/tooltip/

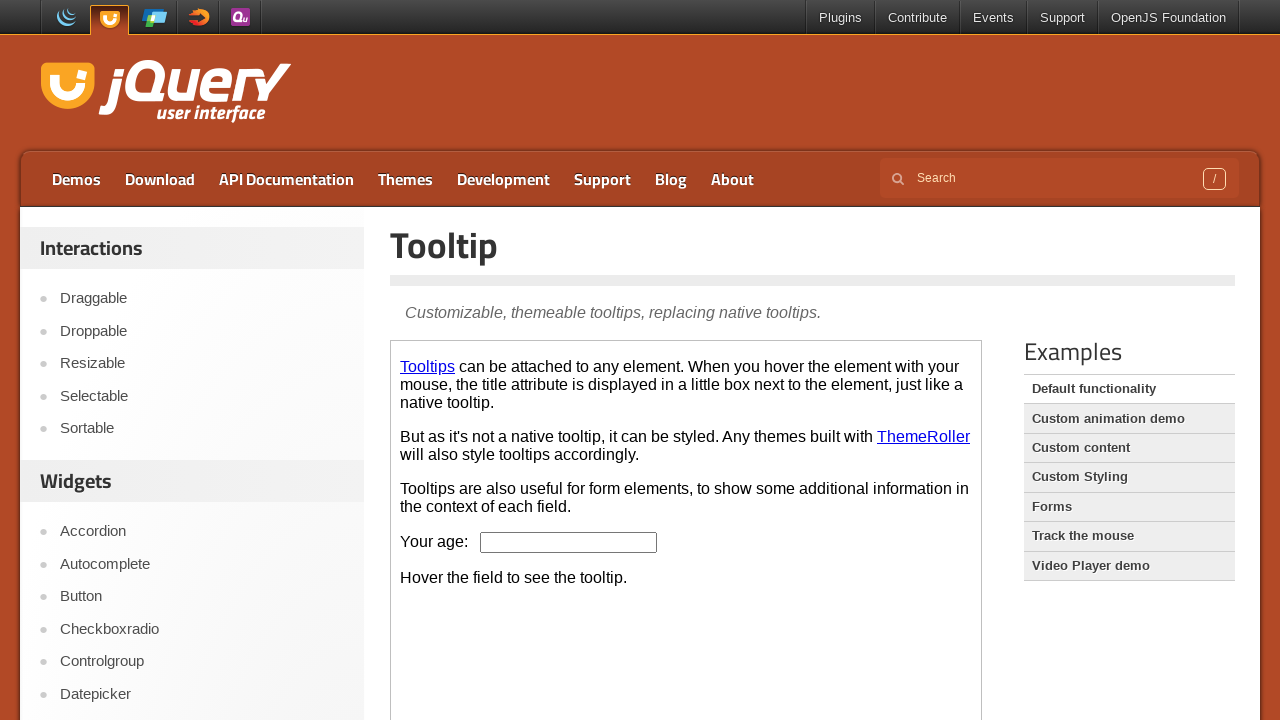

Located the demo-frame iframe
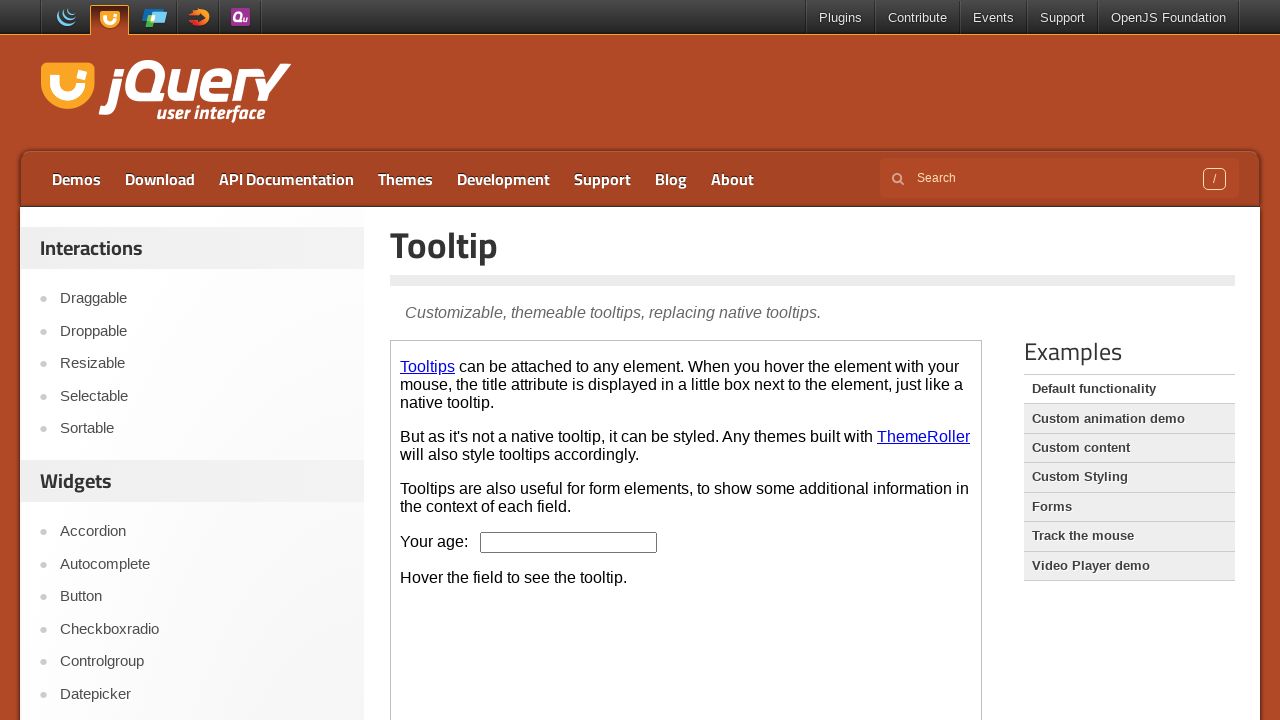

Located the age input field within the iframe
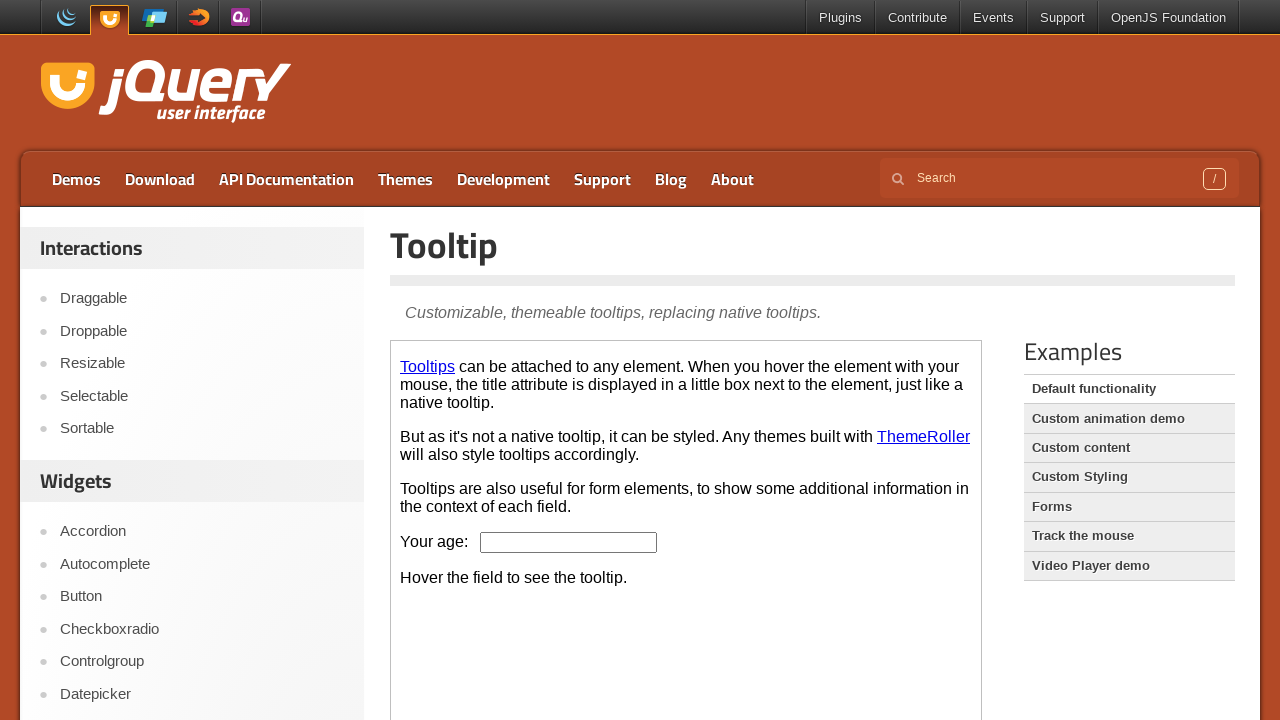

Hovered over the age input field to trigger tooltip at (569, 542) on .demo-frame >> internal:control=enter-frame >> #age
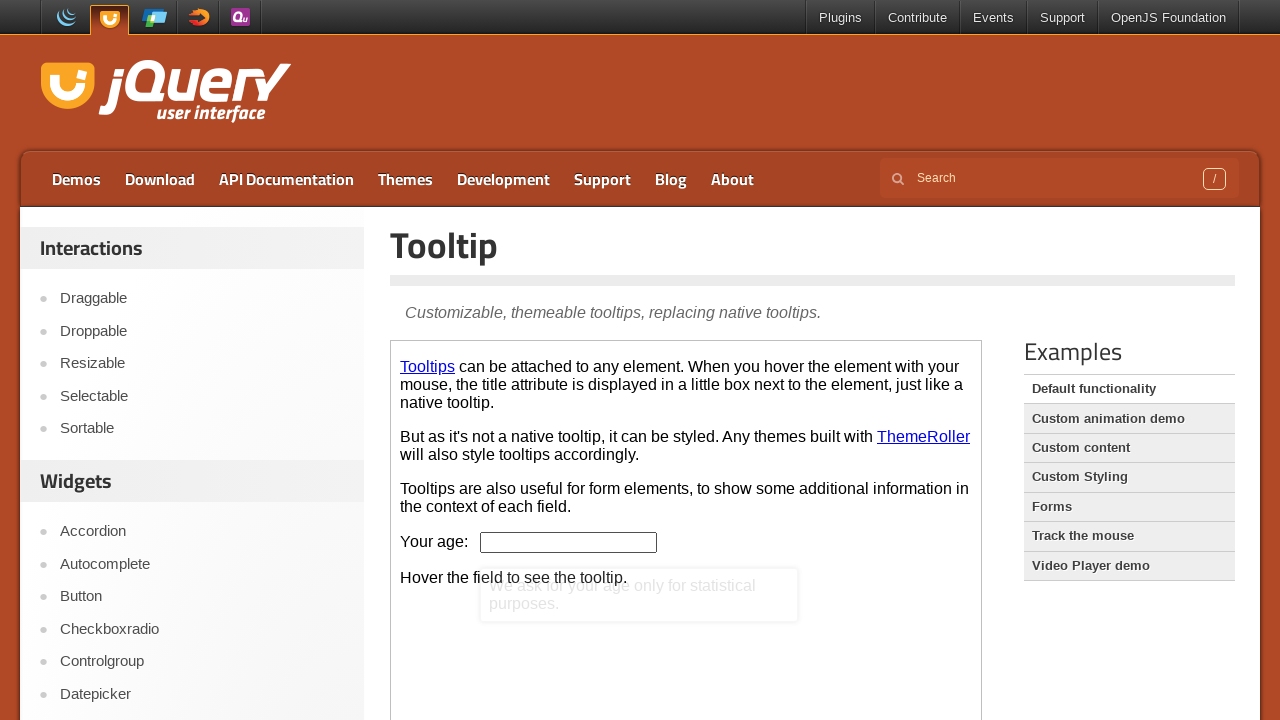

Retrieved tooltip text content
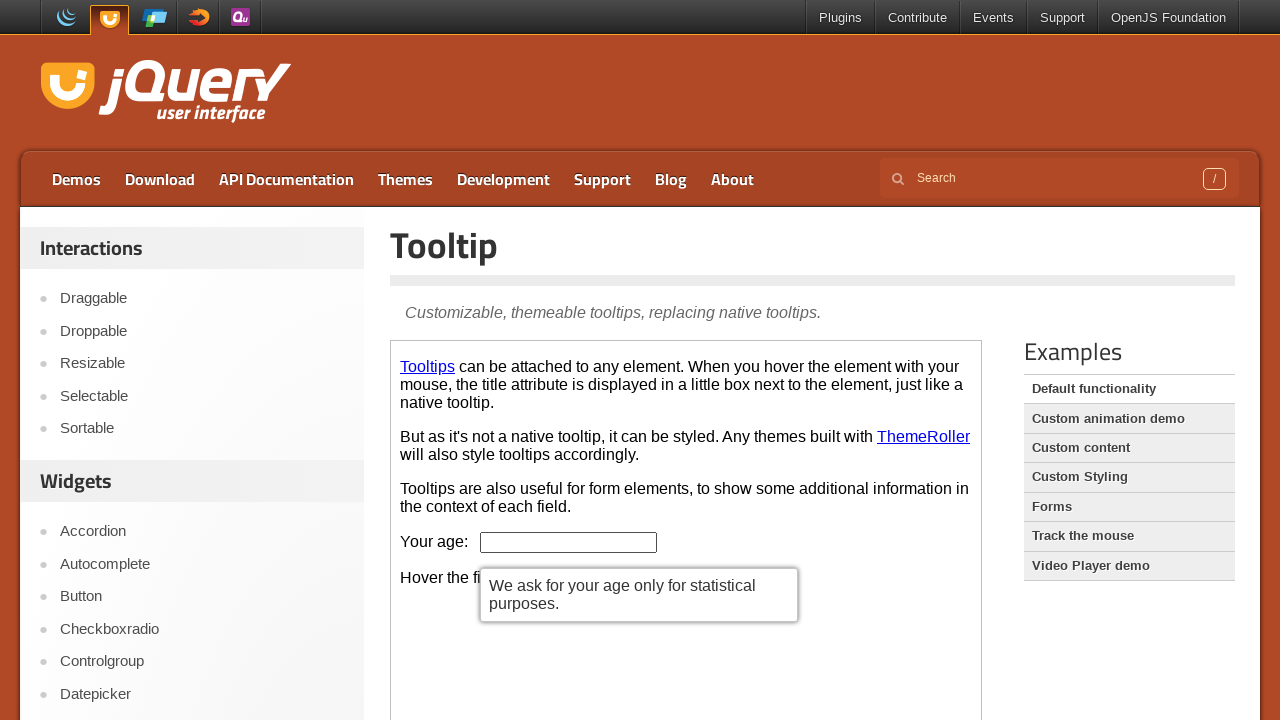

Printed tooltip text: We ask for your age only for statistical purposes.
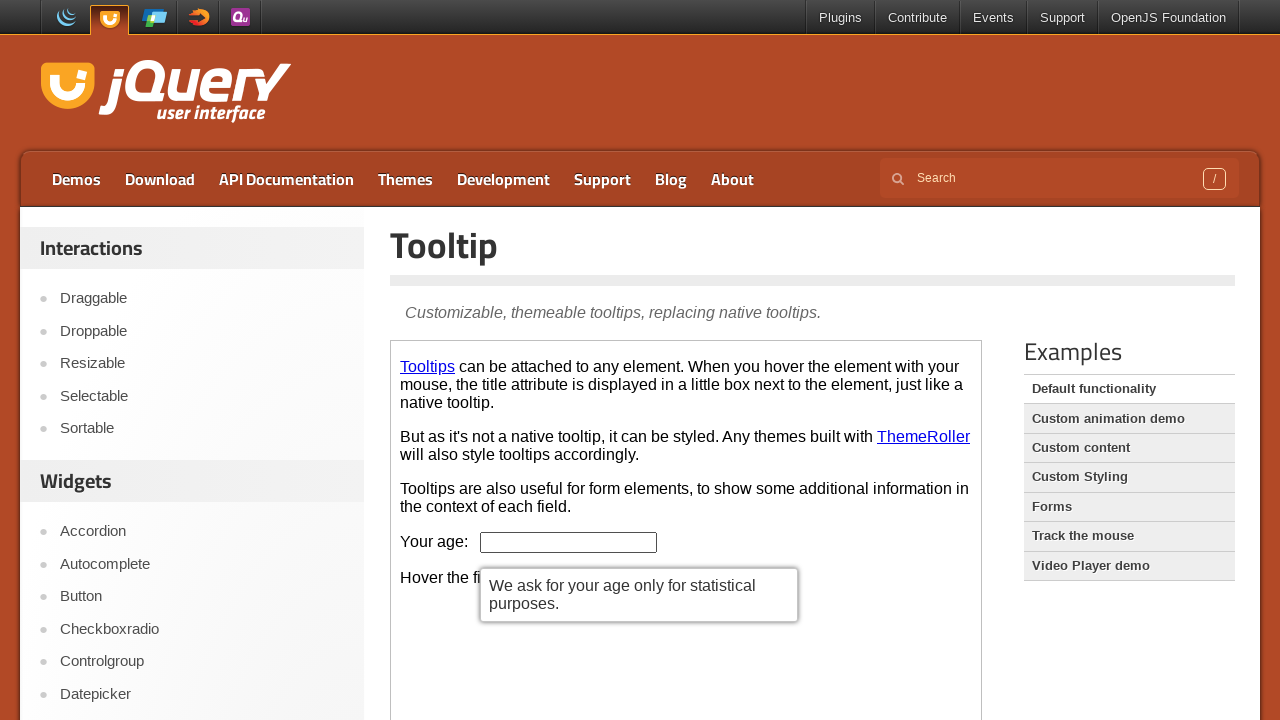

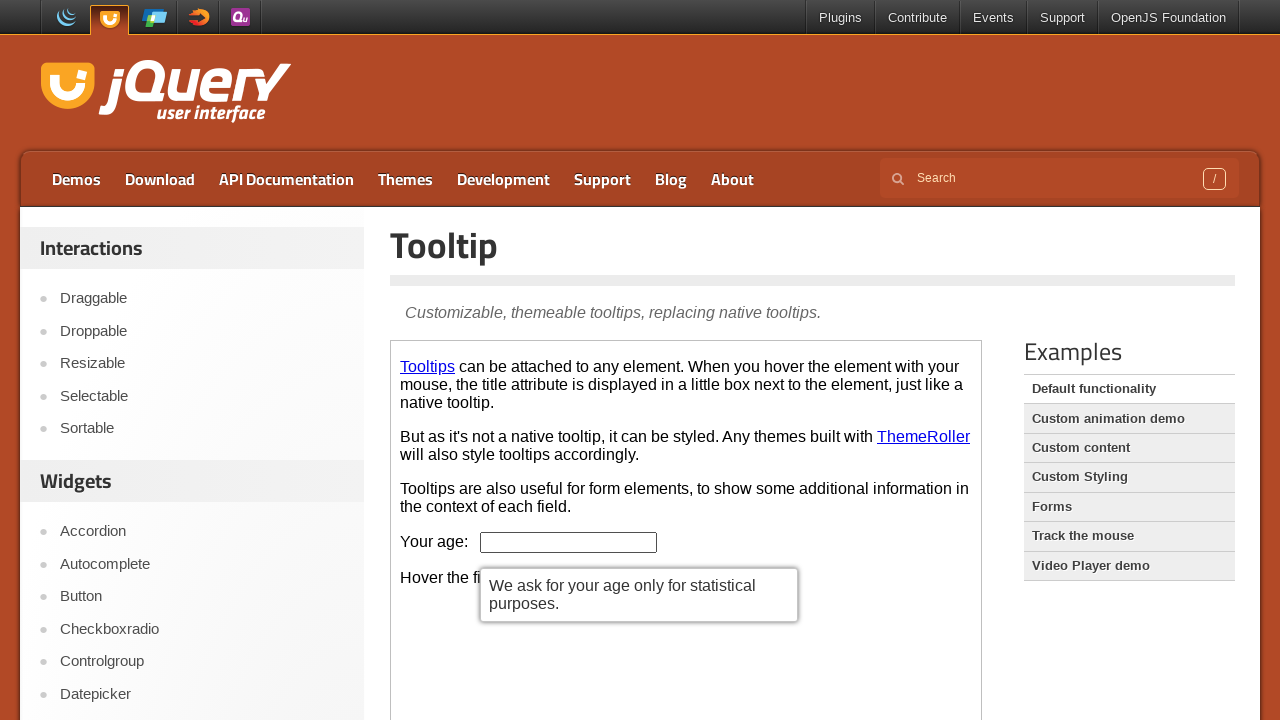